Navigates to the Meesho e-commerce website

Starting URL: https://www.meesho.com/

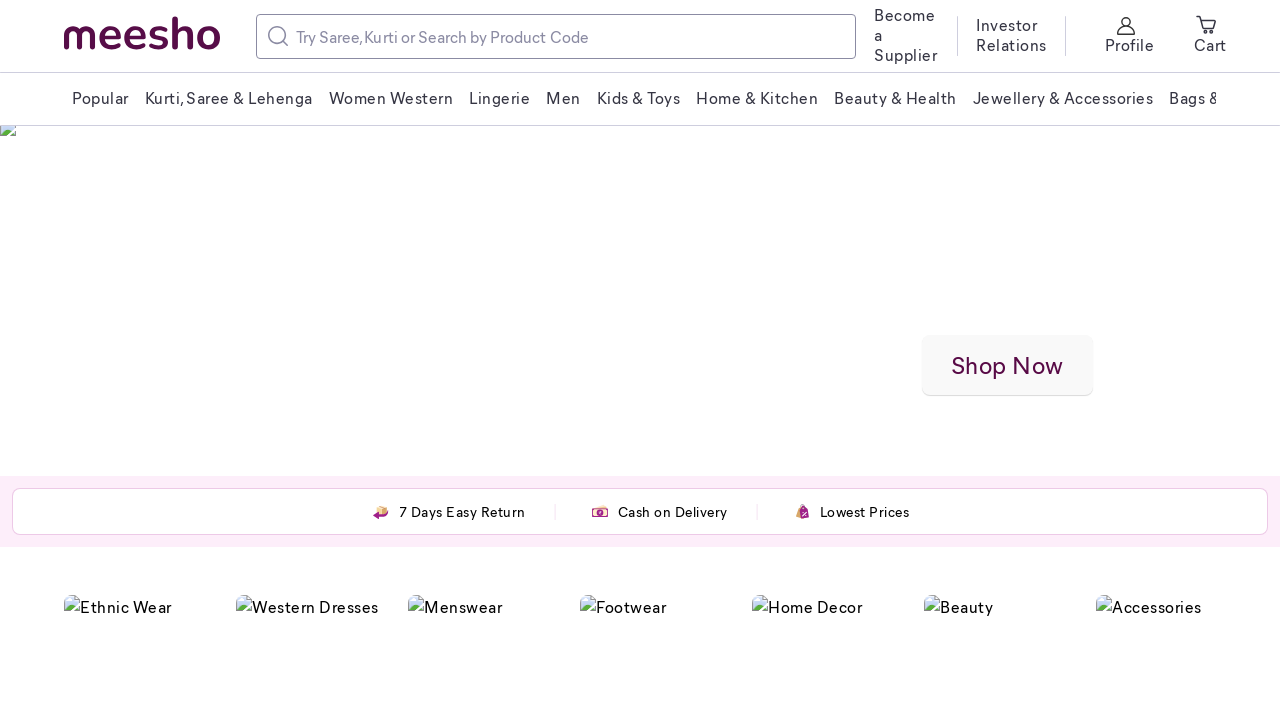

Navigated to Meesho e-commerce website
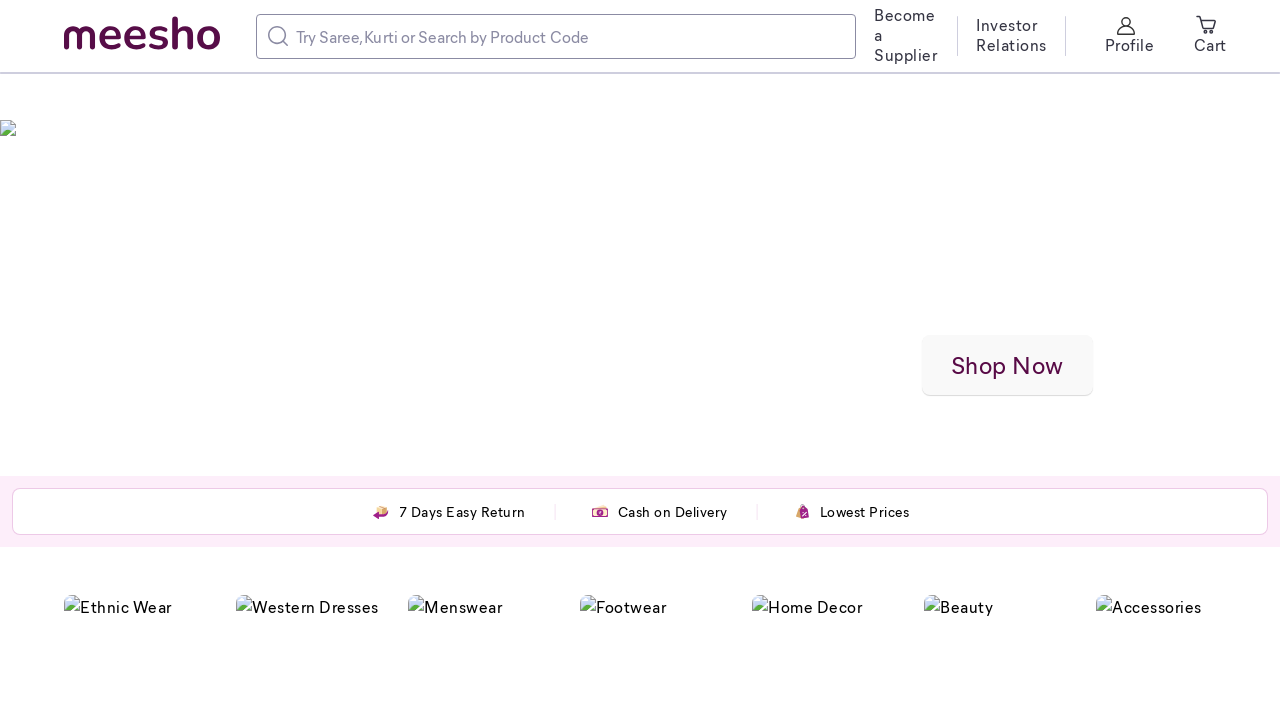

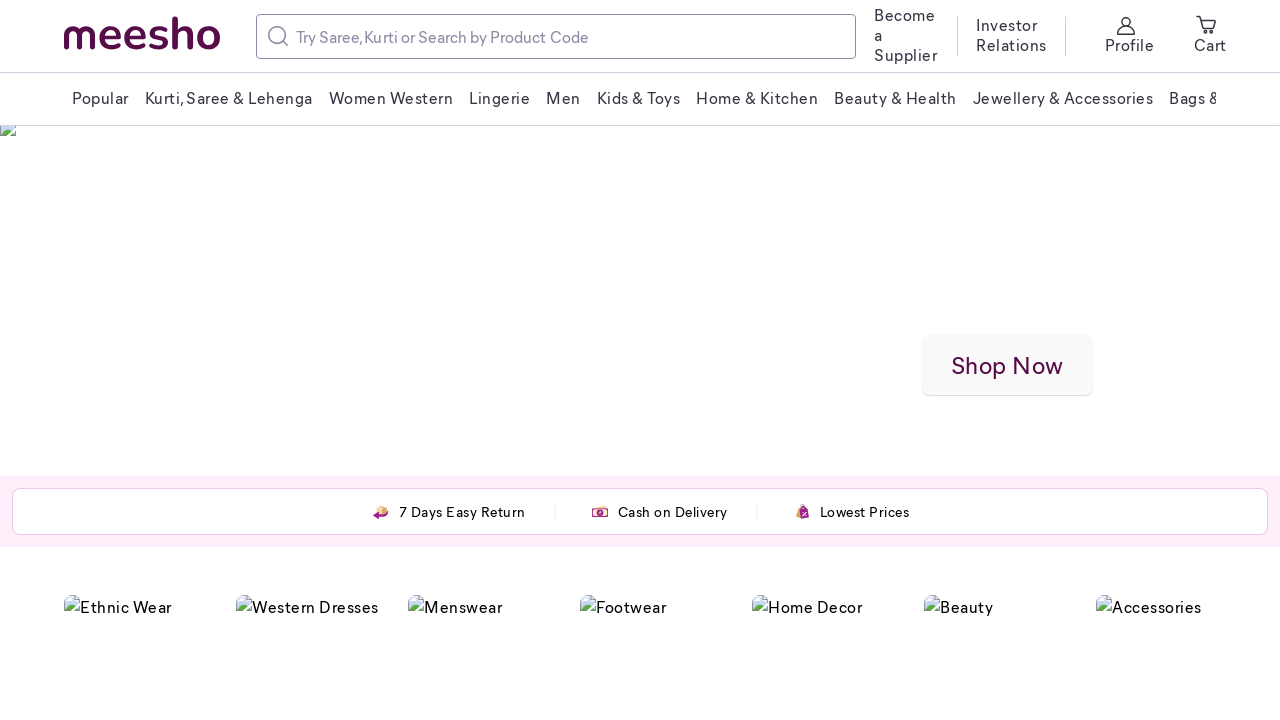